Tests clicking a button using a standard left mouse click on the "Click Me" button

Starting URL: https://demoqa.com/buttons

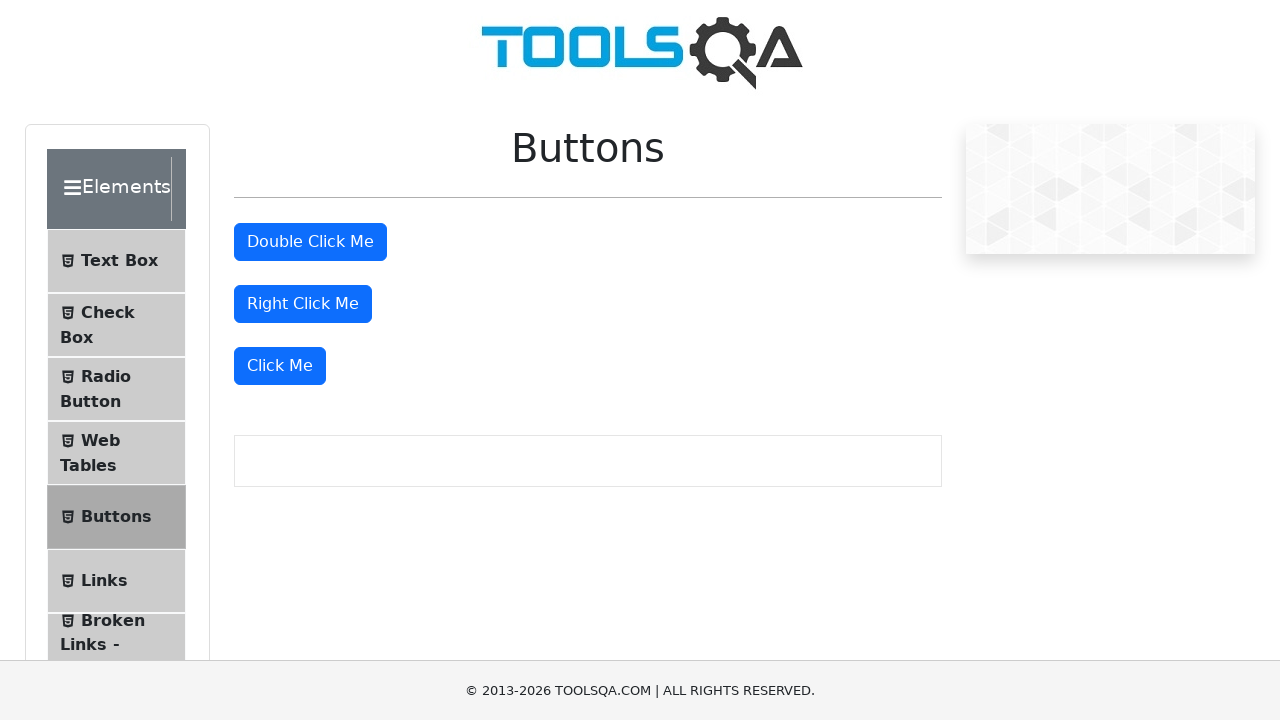

Navigated to https://demoqa.com/buttons
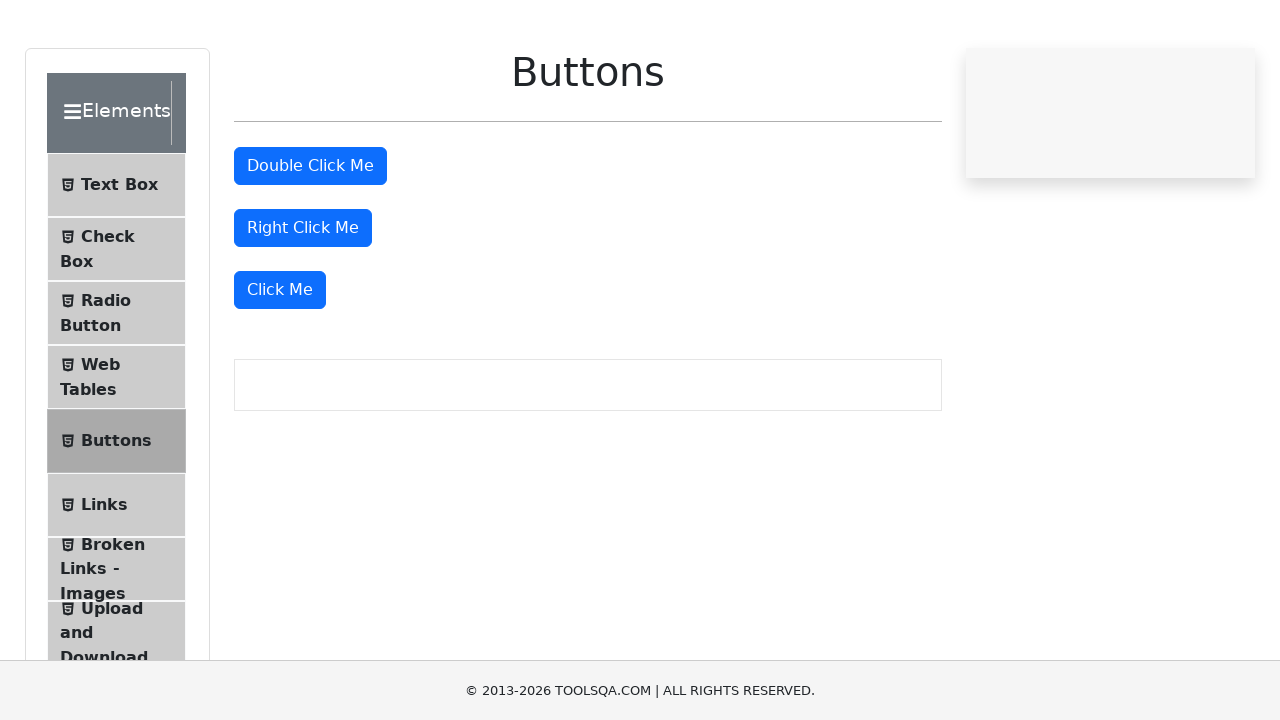

Clicked the 'Click Me' button using left mouse click at (280, 366) on xpath=//button[starts-with(text(),'Click Me')]
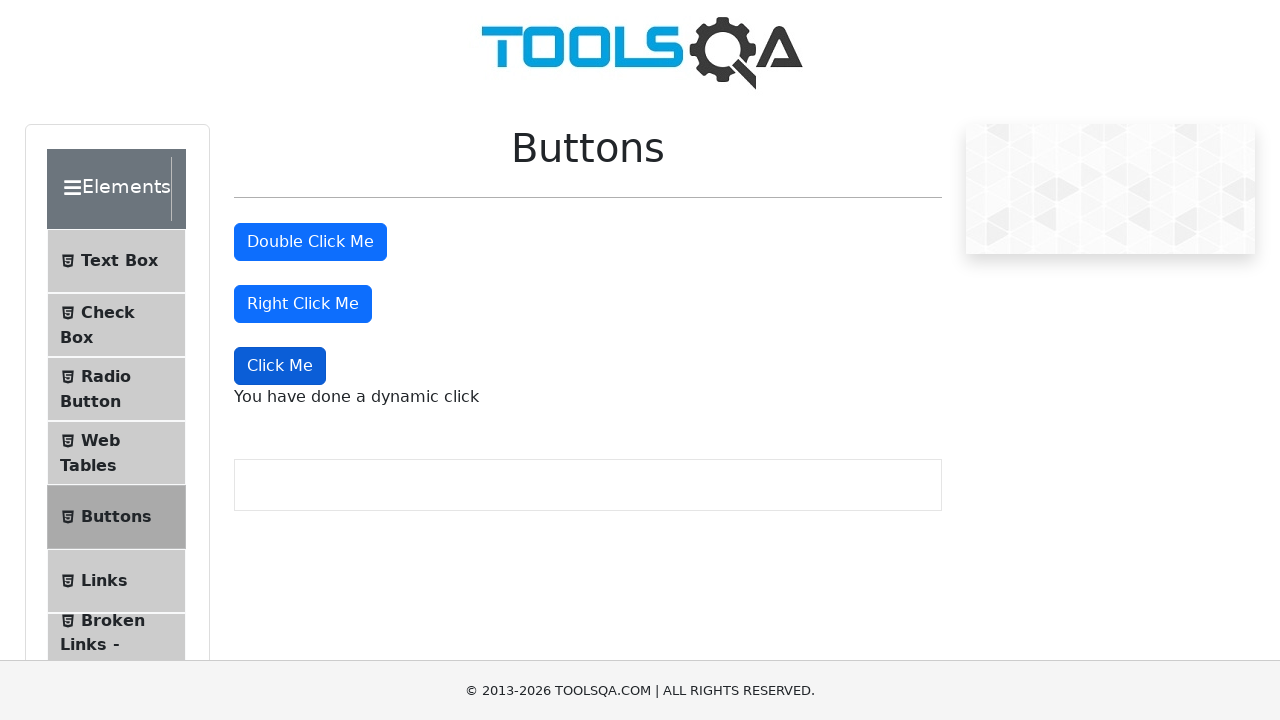

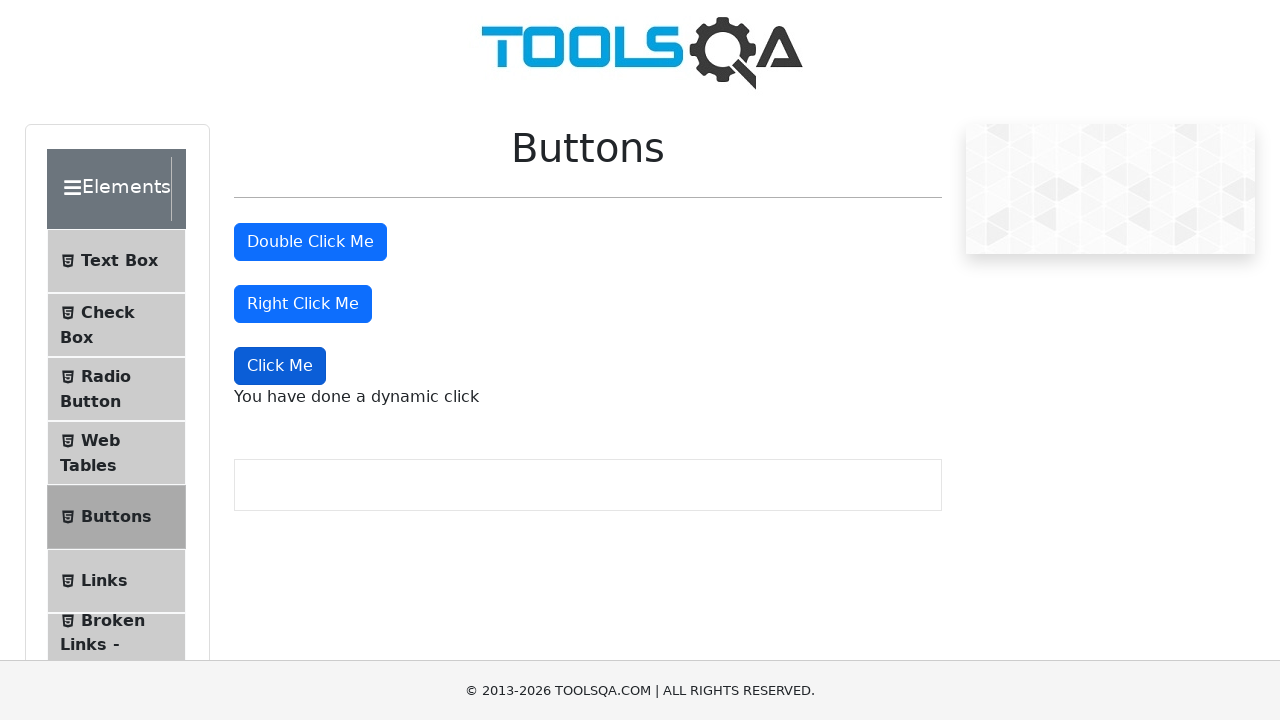